Navigates to the Maven Repository website to verify the page loads successfully

Starting URL: https://mvnrepository.com/

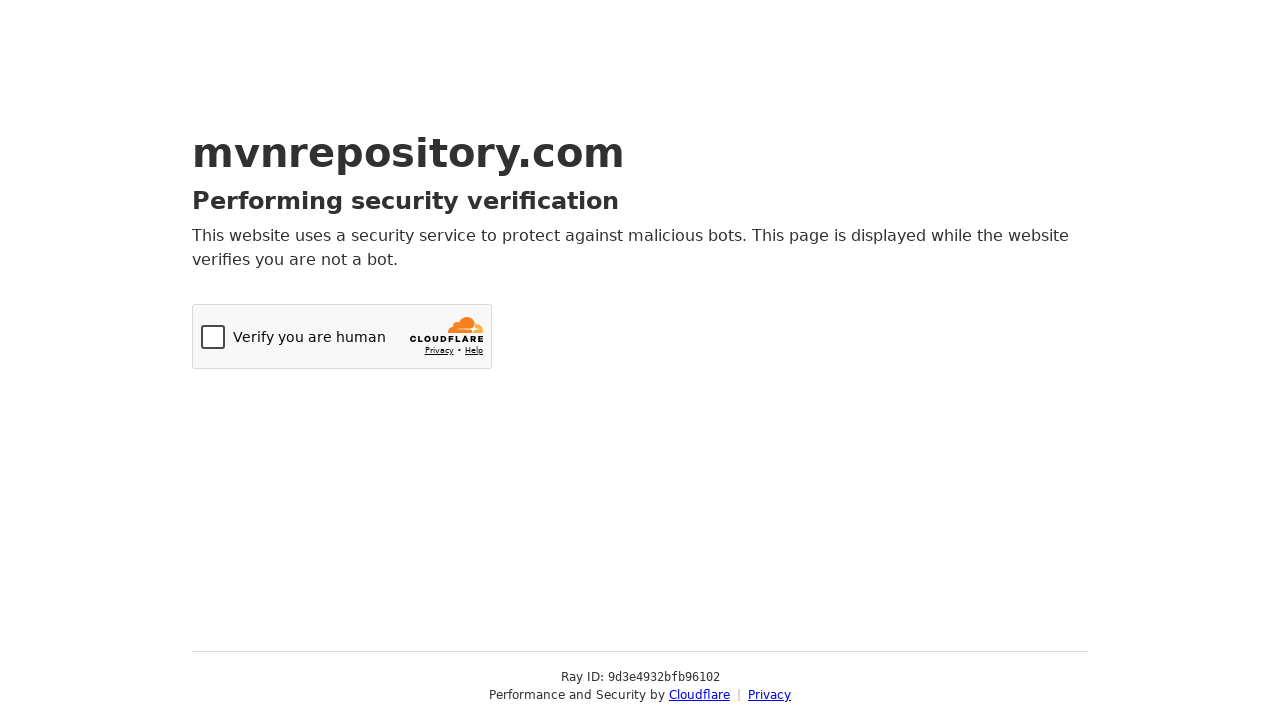

Navigated to Maven Repository website
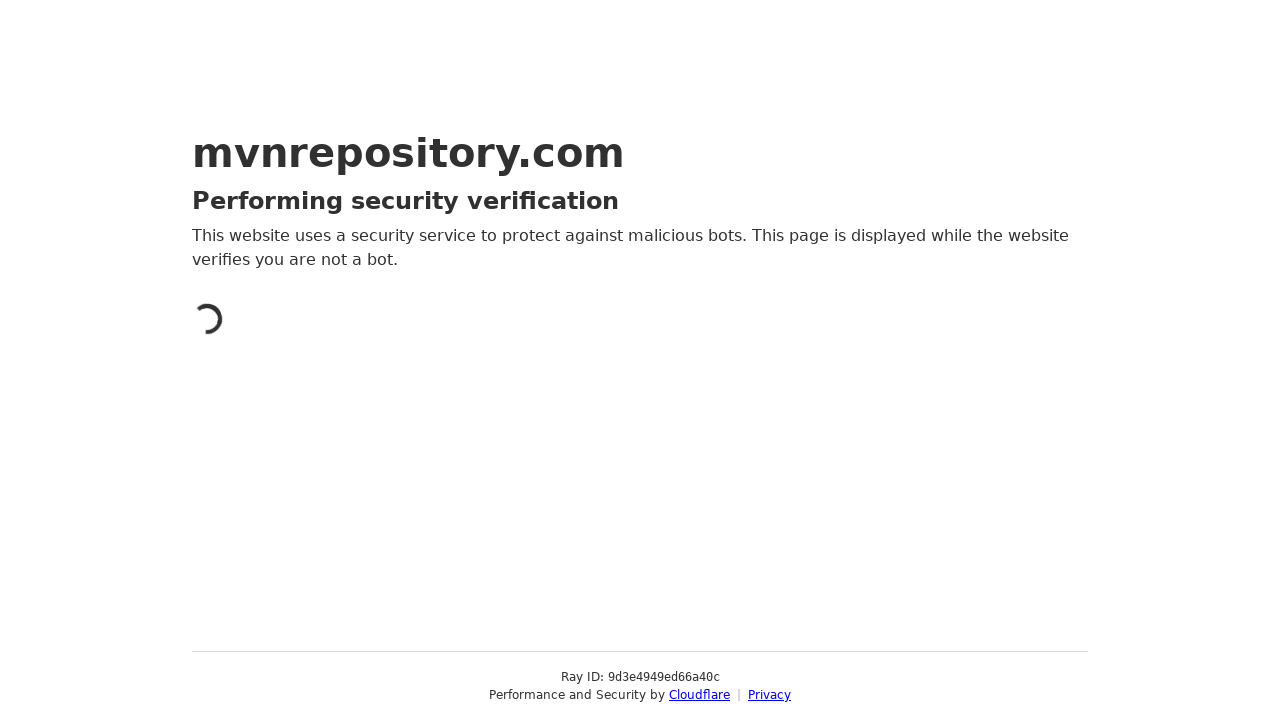

Page loaded successfully and network is idle
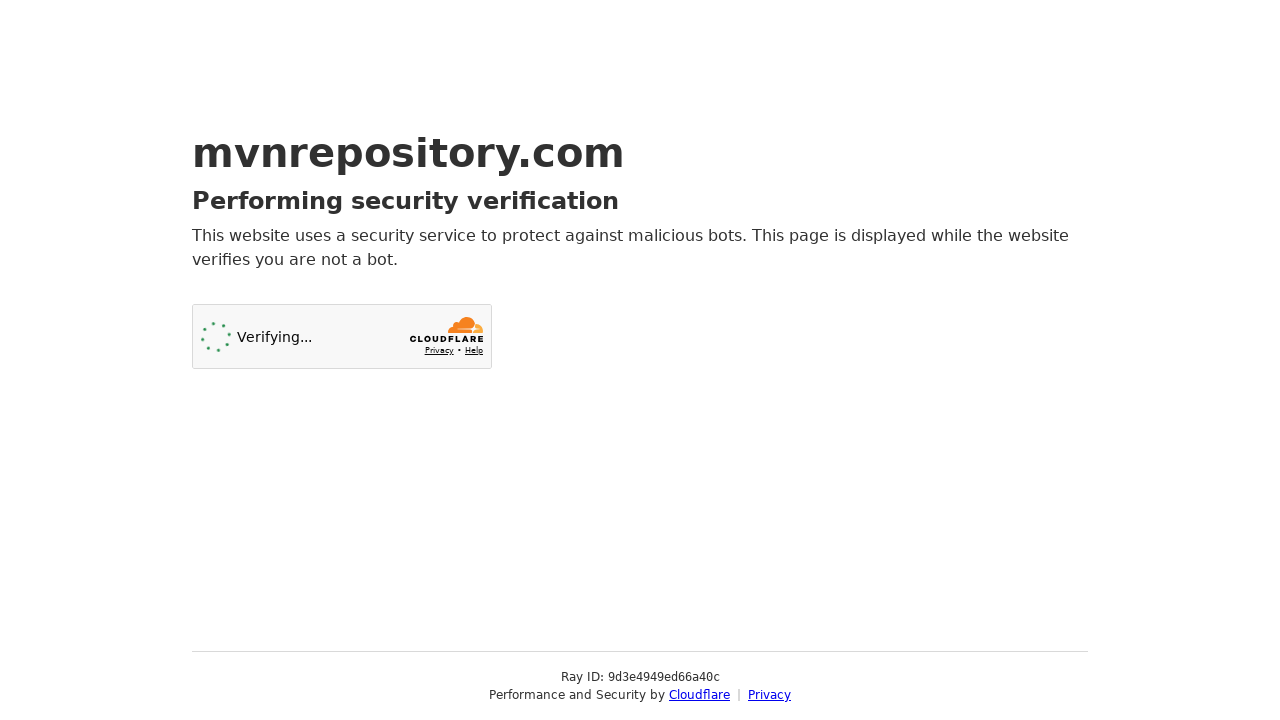

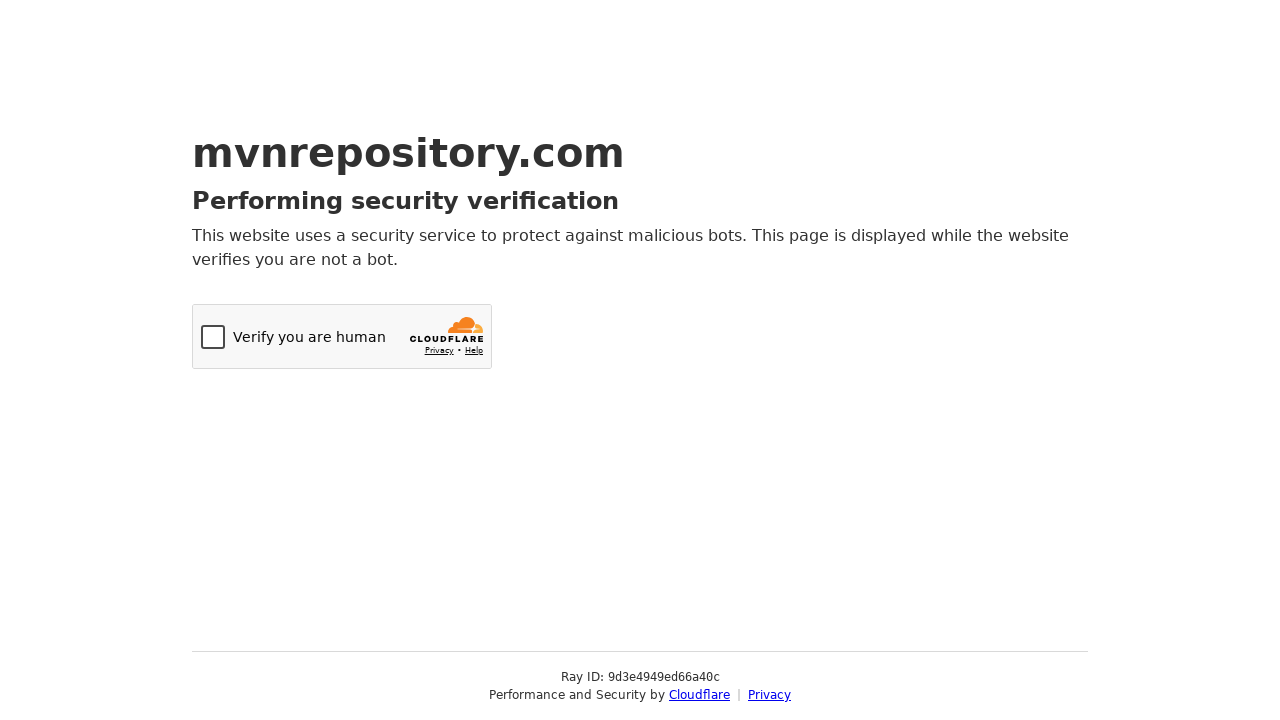